Tests a sign-up form by filling in username, password, confirm password, and email fields, then submitting the form and verifying the success message

Starting URL: https://v1.training-support.net/selenium/dynamic-attributes

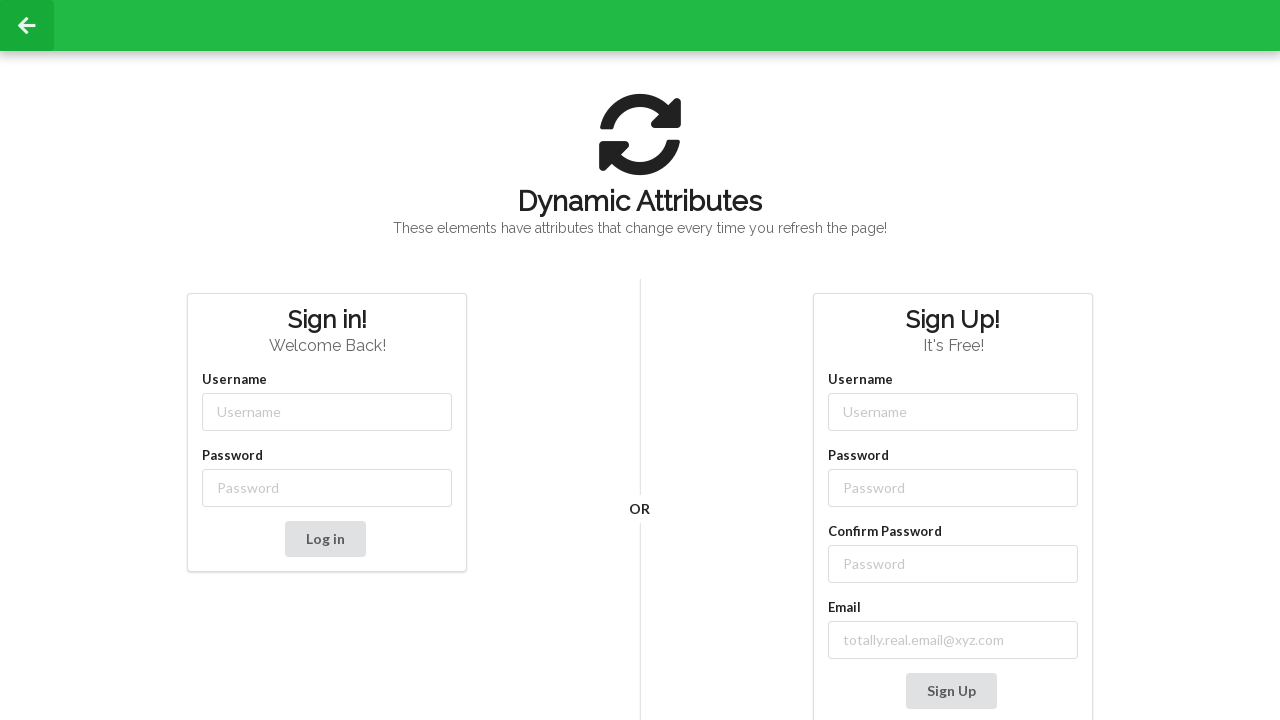

Clicked username field at (953, 412) on xpath=/html/body/div[2]/div/div[2]/div[2]/div/div[3]/div/div/div[1]/input
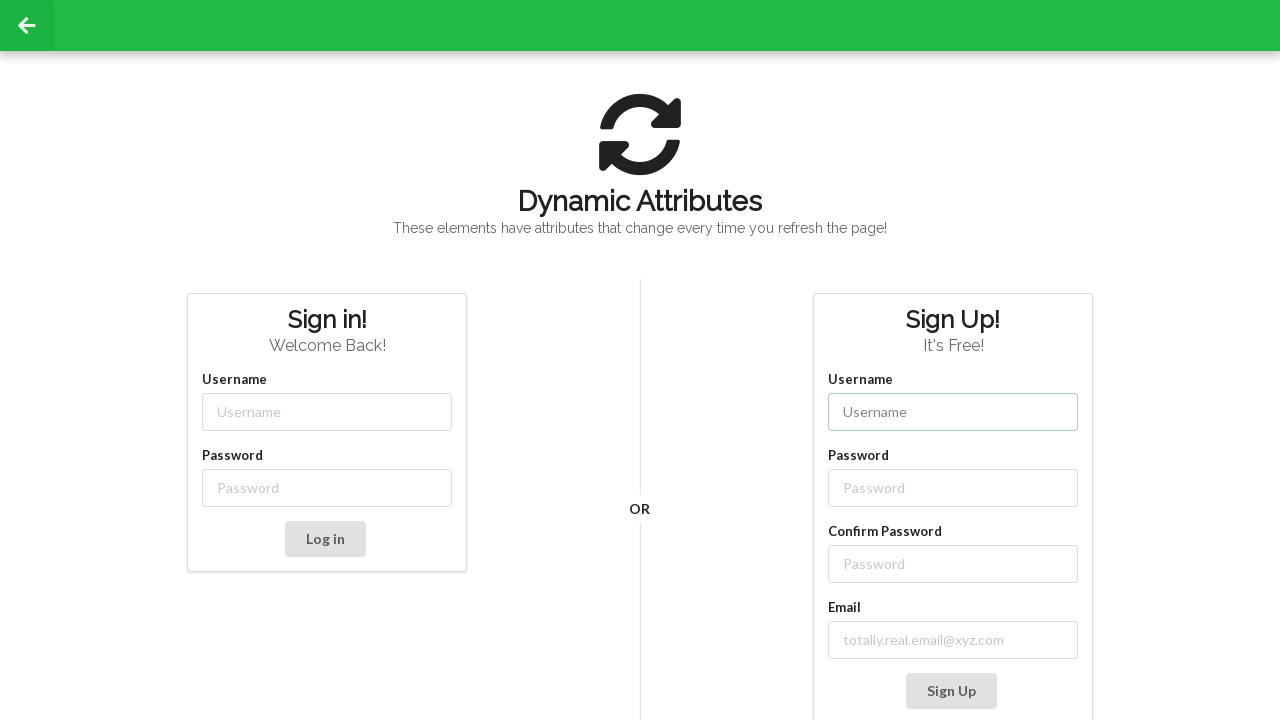

Filled username field with 'testuser456' on xpath=/html/body/div[2]/div/div[2]/div[2]/div/div[3]/div/div/div[1]/input
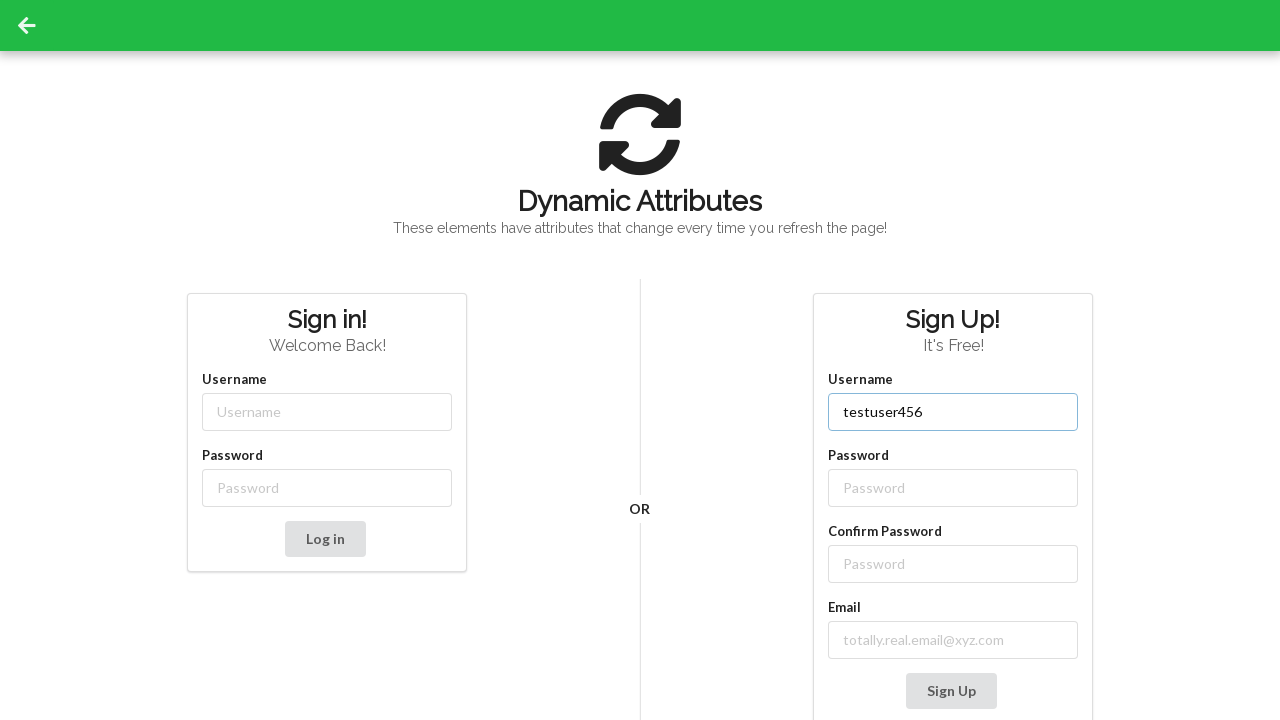

Clicked password field at (953, 488) on xpath=/html/body/div[2]/div/div[2]/div[2]/div/div[3]/div/div/div[2]/input
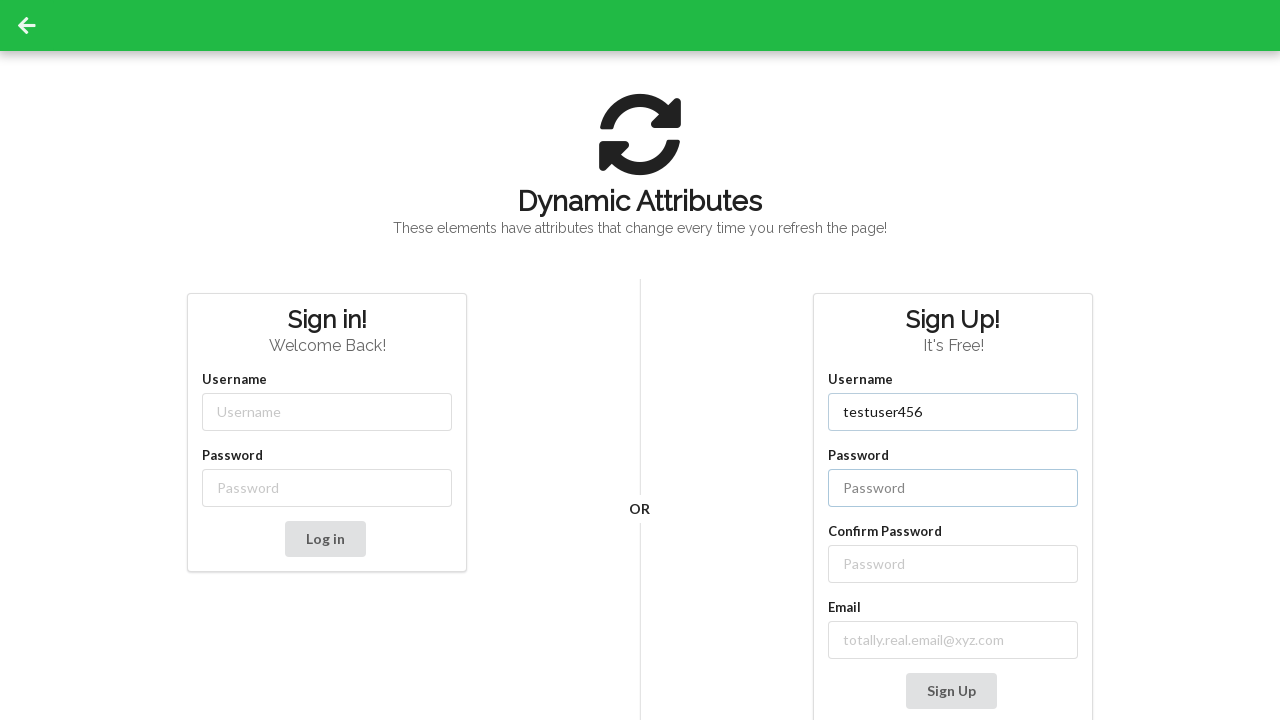

Filled password field with 'SecurePass123!' on xpath=/html/body/div[2]/div/div[2]/div[2]/div/div[3]/div/div/div[2]/input
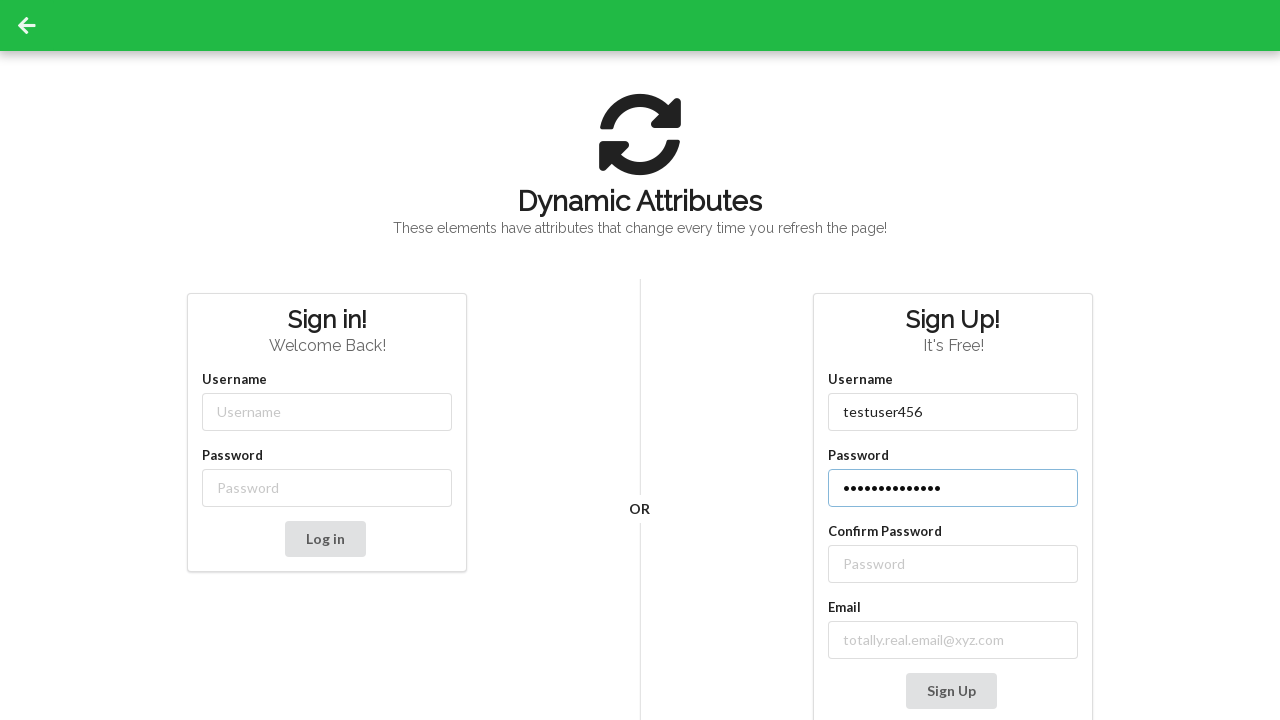

Clicked confirm password field at (953, 564) on xpath=//*[@id="dynamic-attributes-form"]/div/div[3]/input
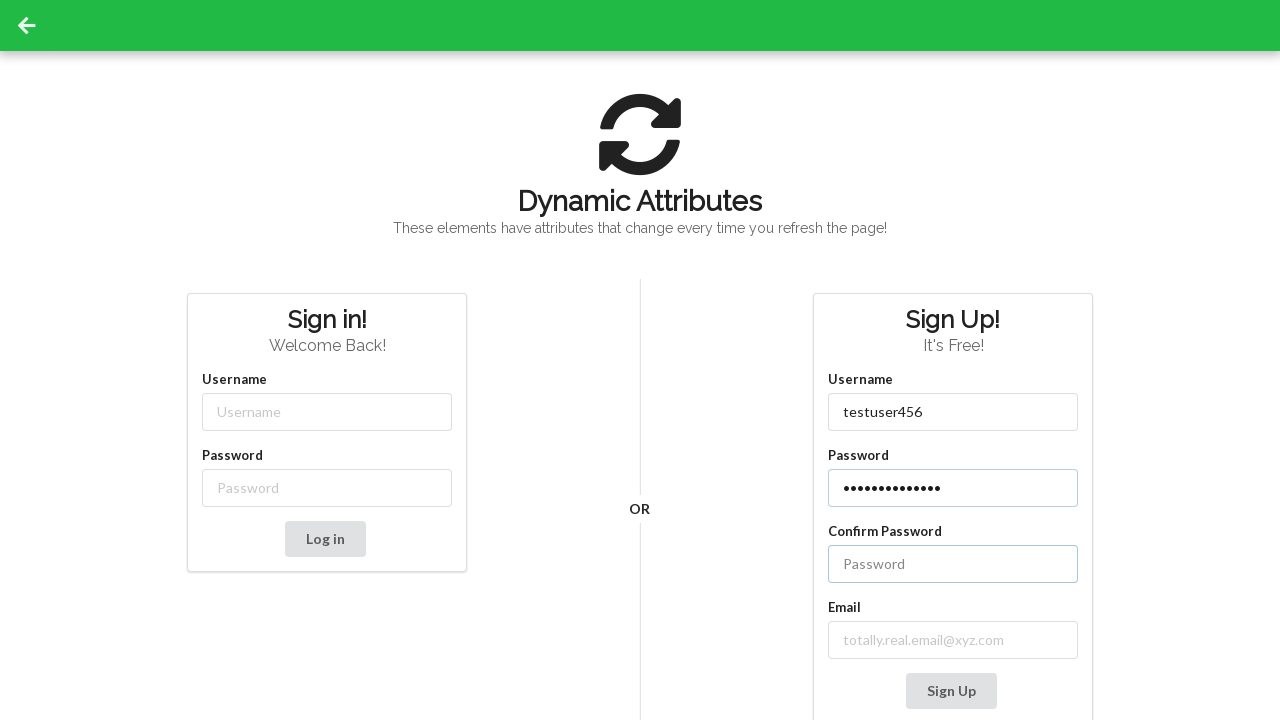

Filled confirm password field with 'SecurePass123!' on xpath=//*[@id="dynamic-attributes-form"]/div/div[3]/input
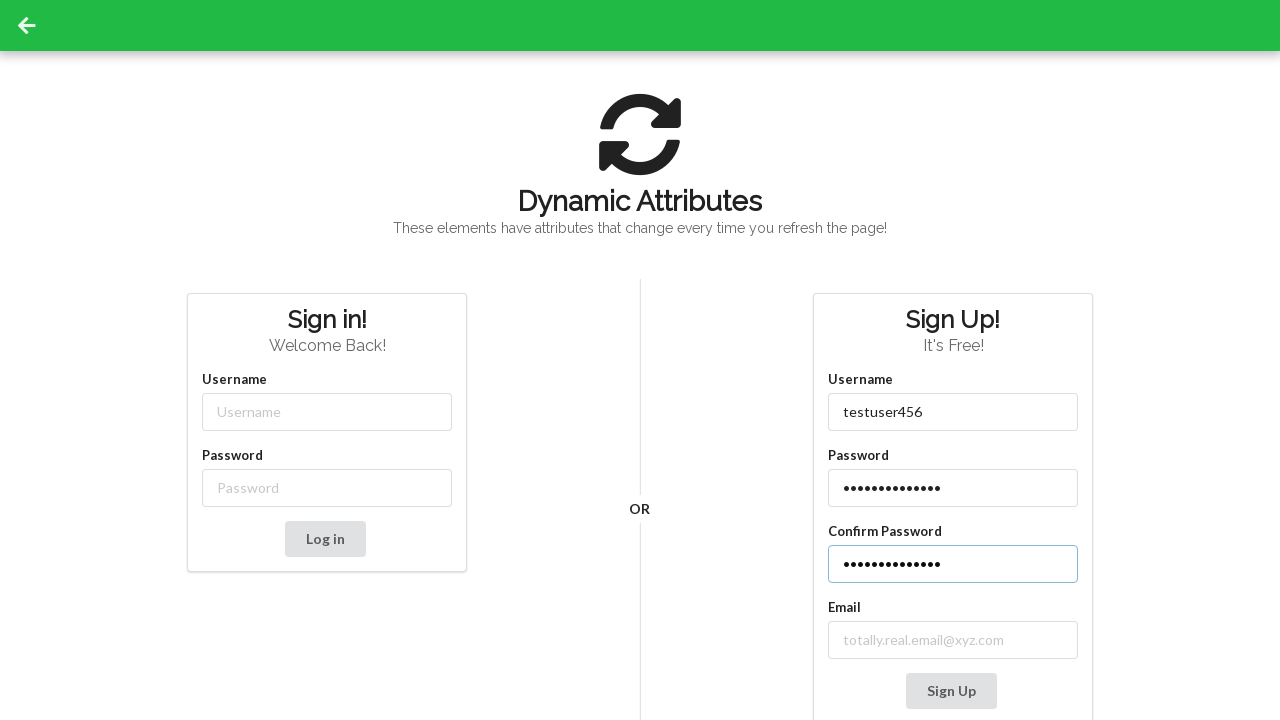

Clicked email field at (953, 640) on xpath=//*[@id="dynamic-attributes-form"]/div/div[4]/input
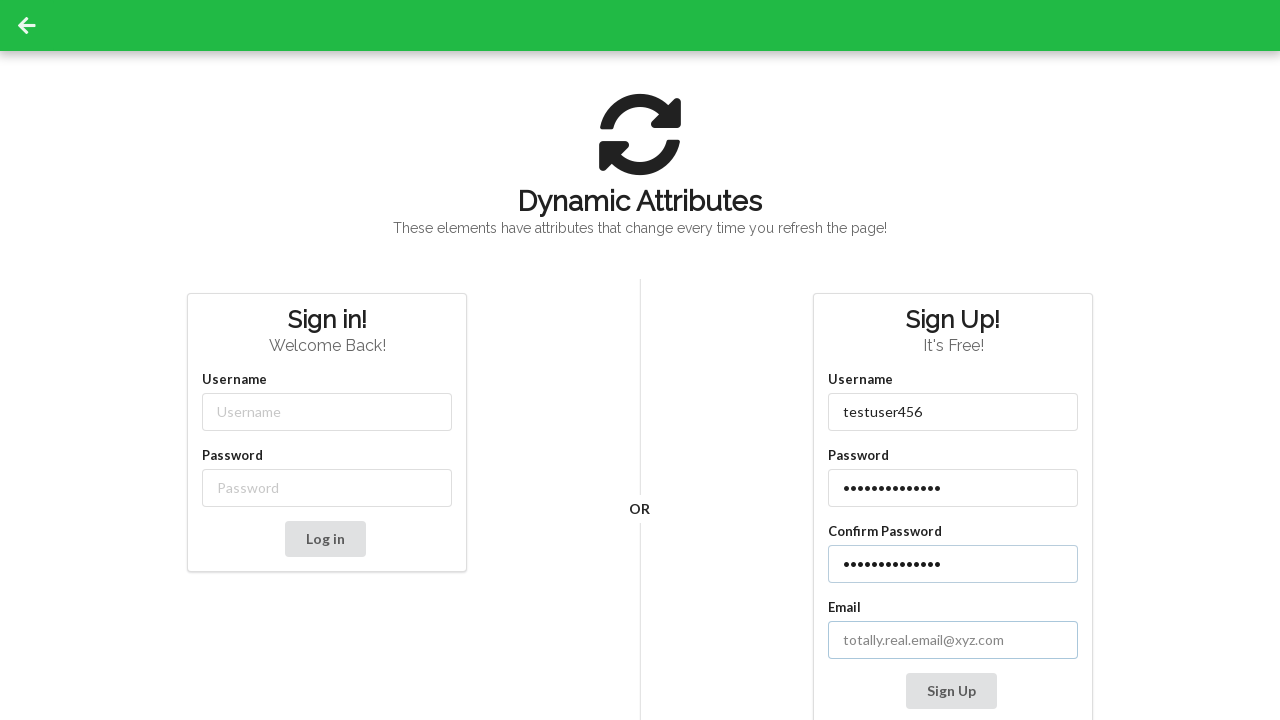

Filled email field with 'user456@example.com' on xpath=//*[@id="dynamic-attributes-form"]/div/div[4]/input
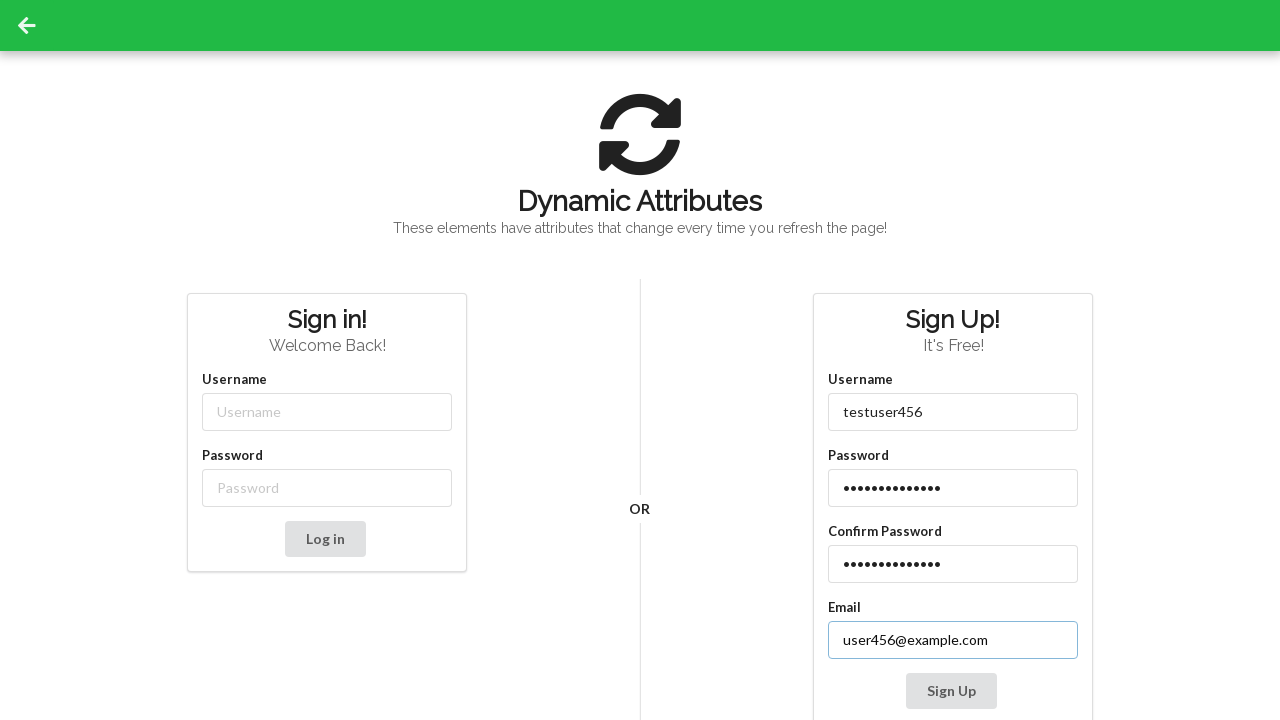

Clicked sign up button to submit the form at (951, 691) on xpath=/html/body/div[2]/div/div[2]/div[2]/div/div[3]/div/div/button
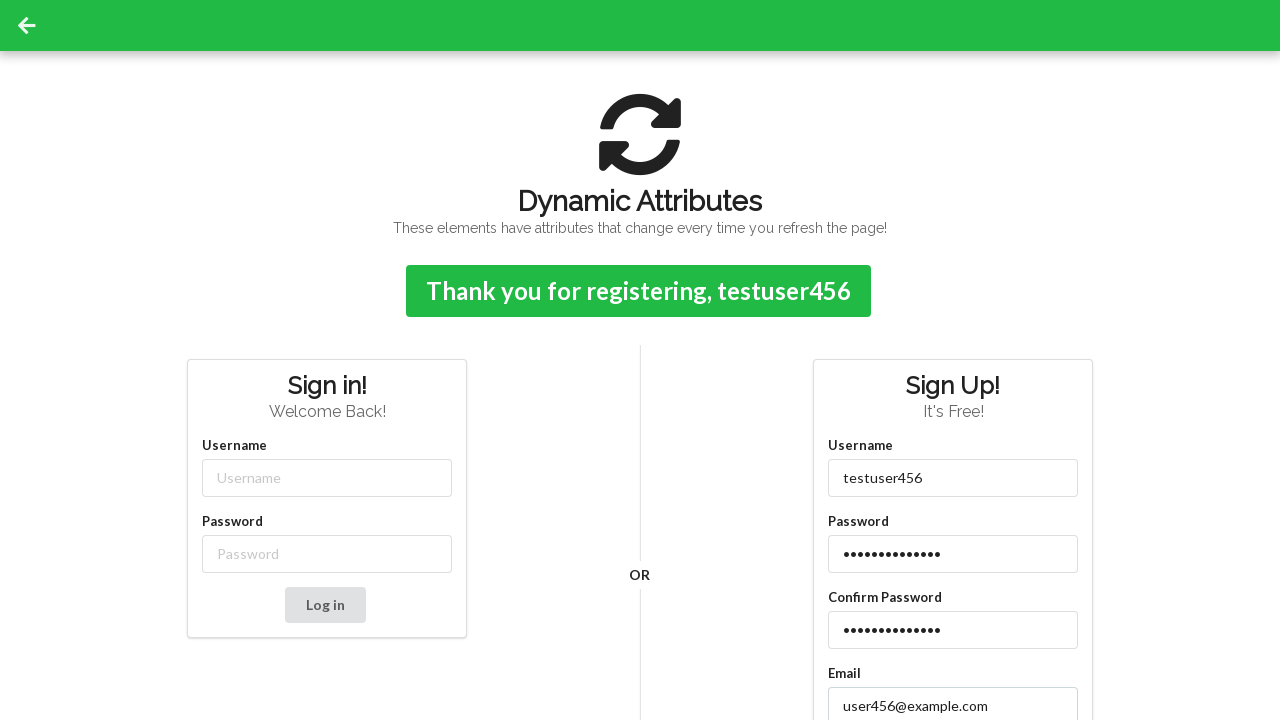

Success message appeared, confirming form submission was successful
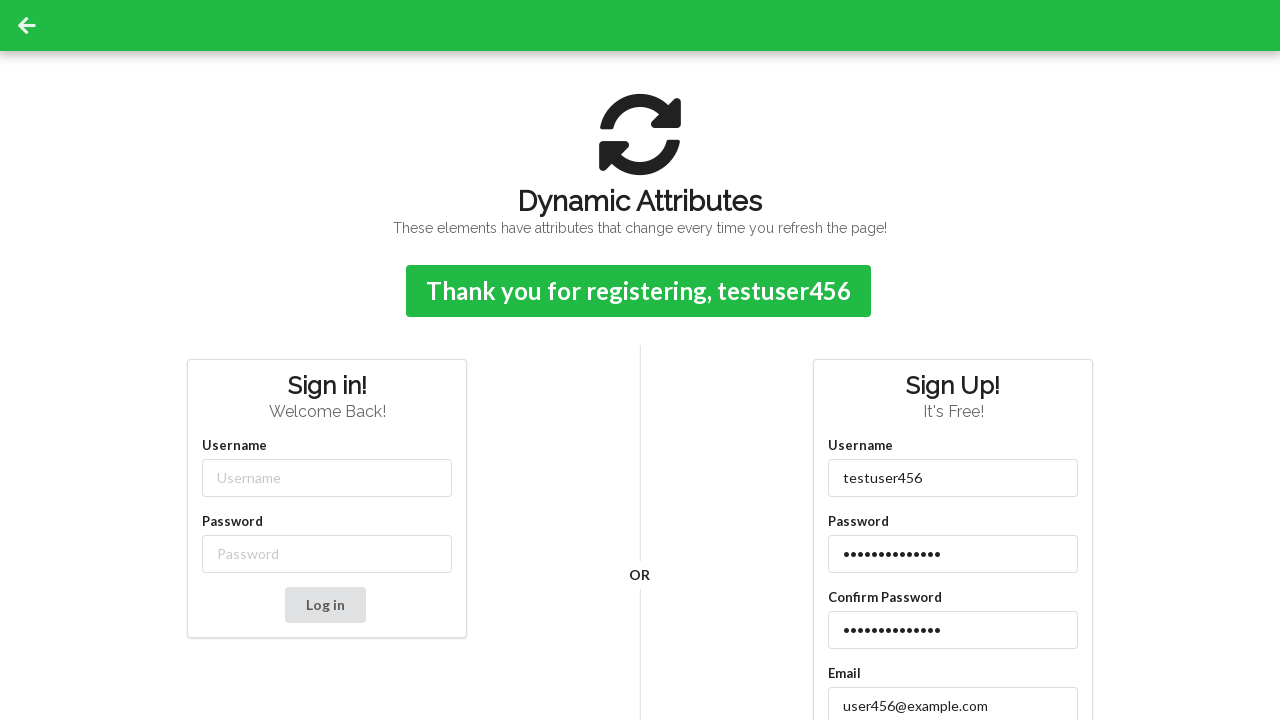

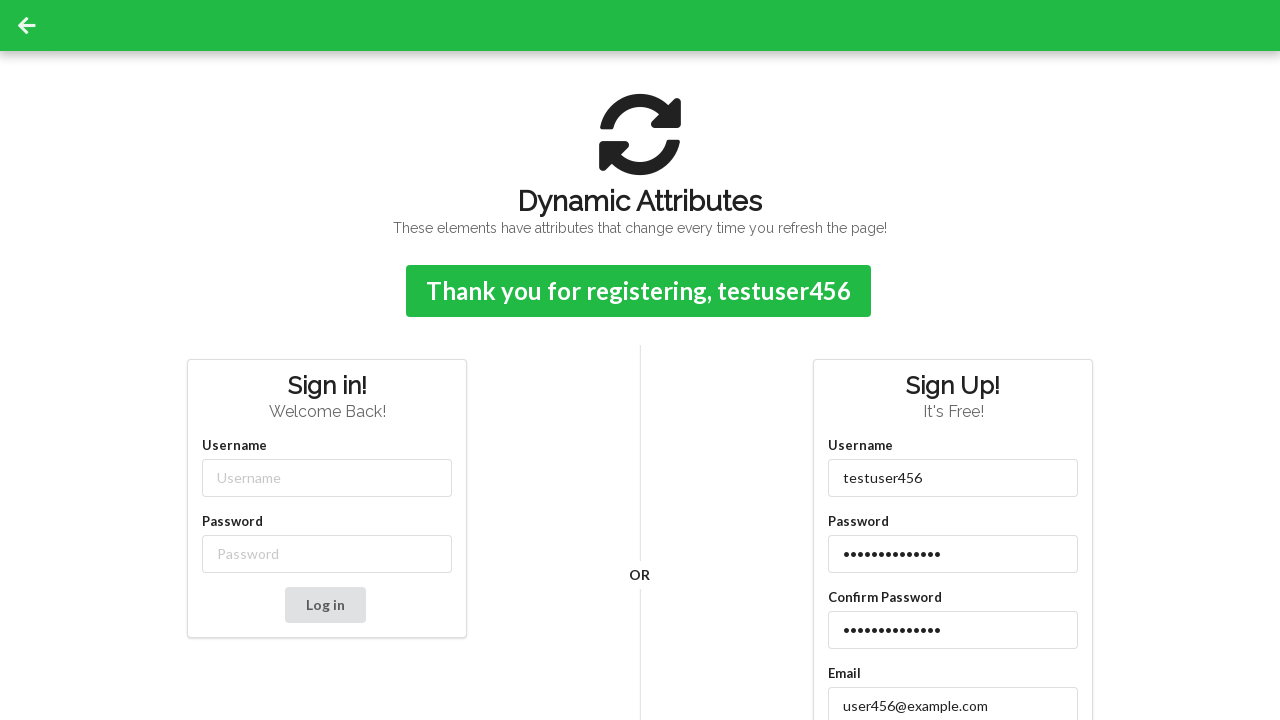